Tests a signup/contact form submission by filling in first name, last name, and email fields, then clicking the submit button.

Starting URL: http://secure-retreat-92358.herokuapp.com/

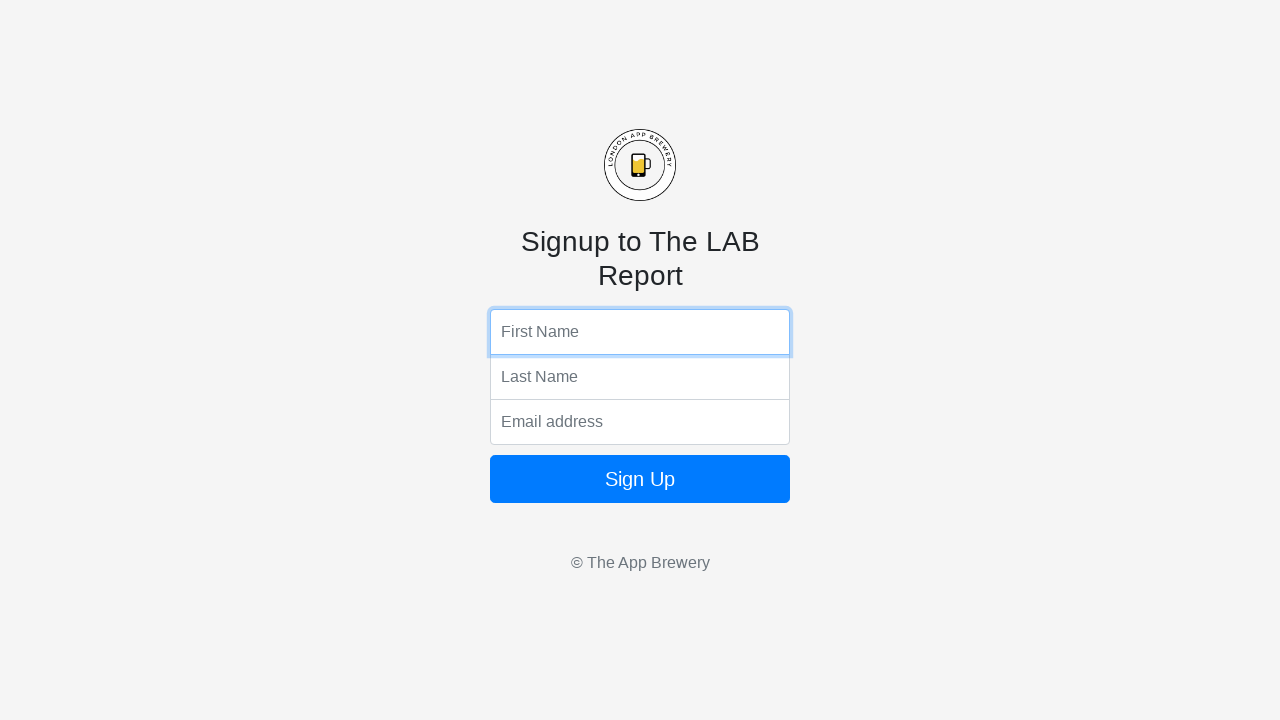

Filled first name field with 'Jennifer' on input[name='fName']
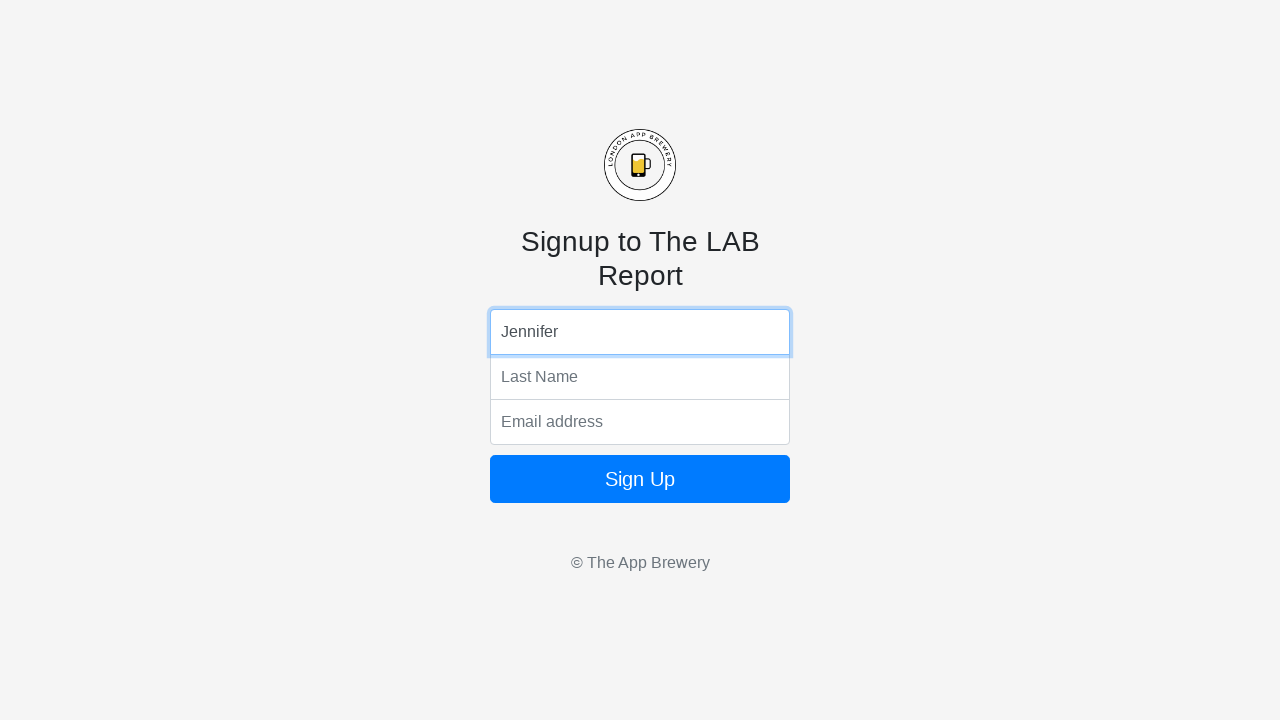

Filled last name field with 'Thompson' on input[name='lName']
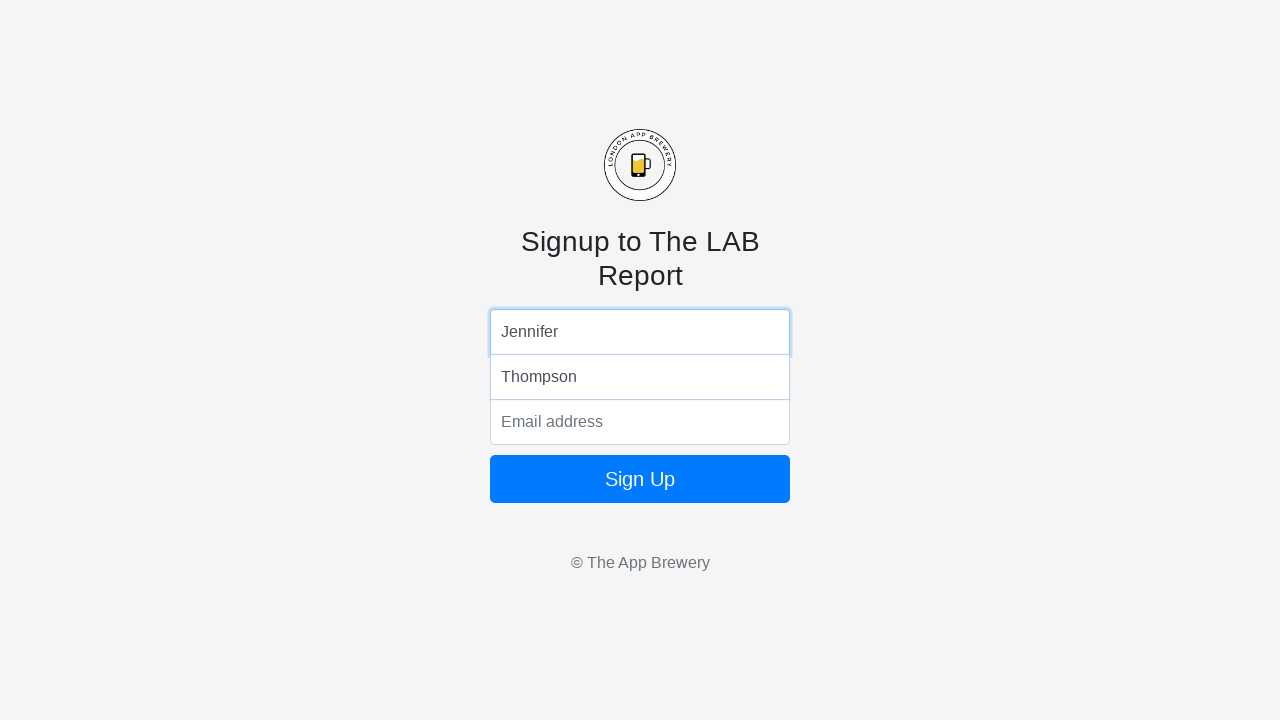

Filled email field with 'jennifer.thompson@example.com' on input[name='email']
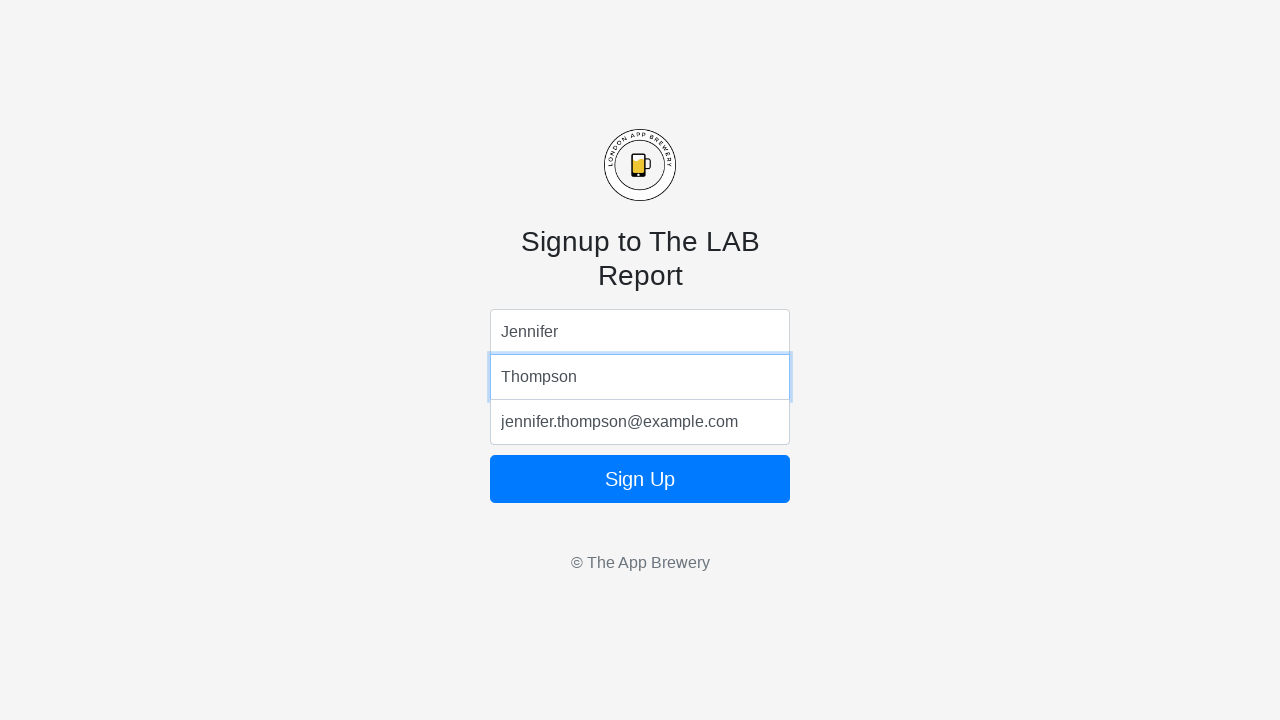

Clicked submit button to submit the form at (640, 479) on button
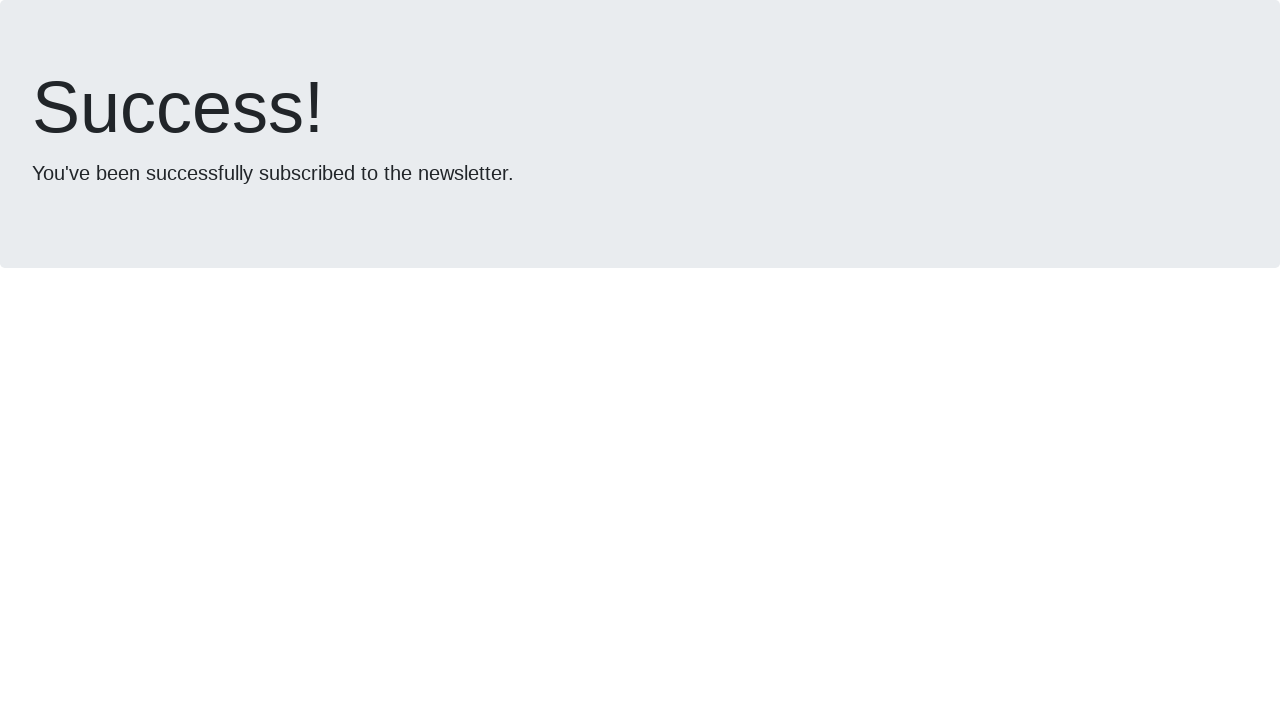

Form submission completed and page loaded
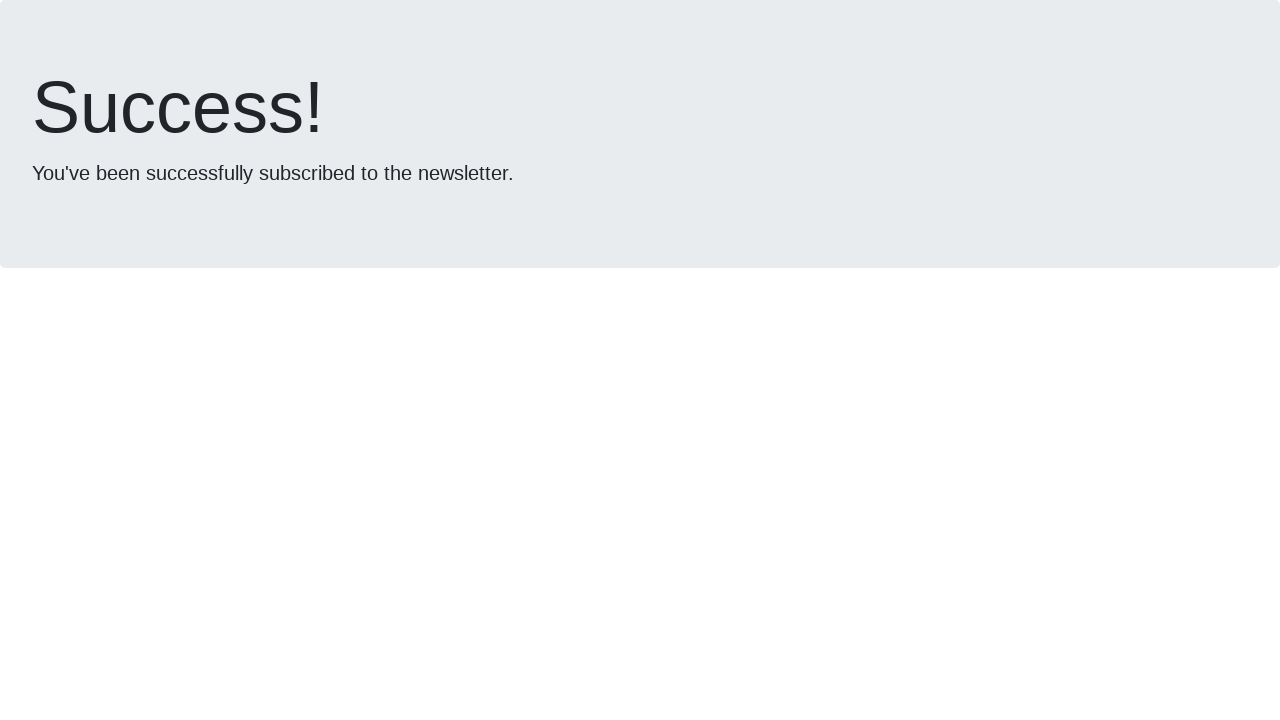

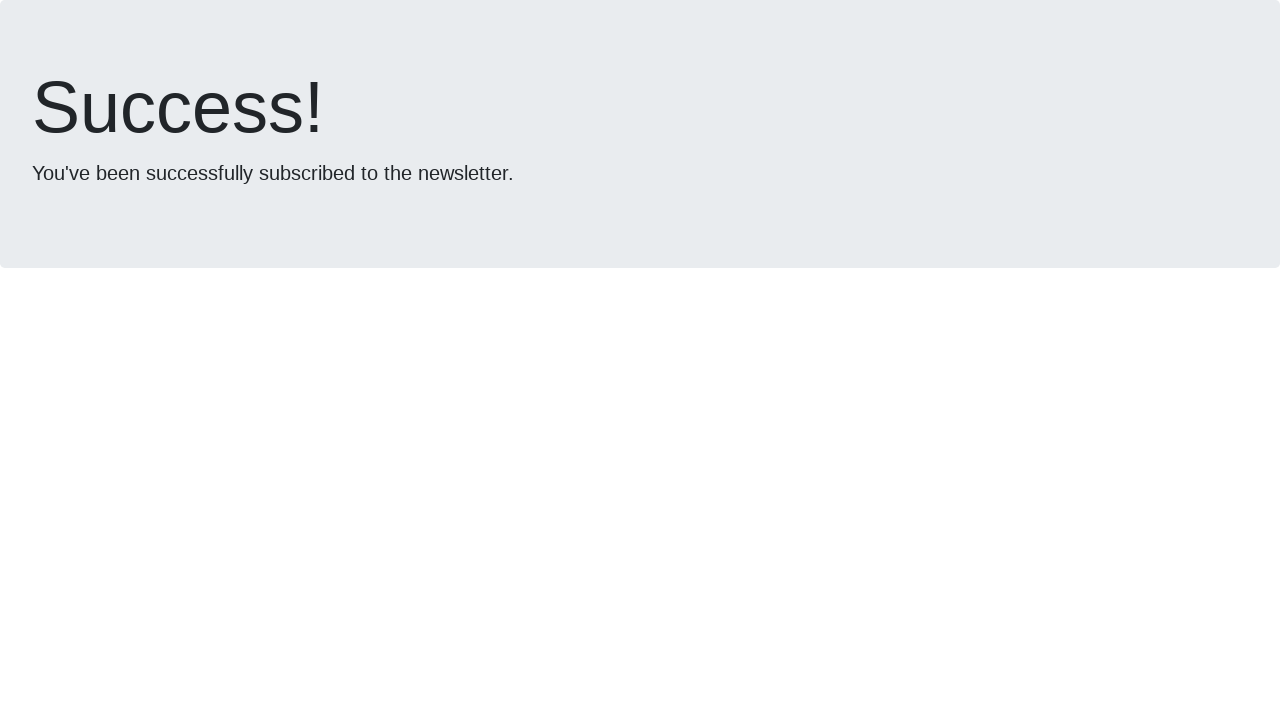